Demonstrates various scrolling techniques on a W3Schools HTML tables page, including scrolling to specific elements and page-level scrolling using keyboard shortcuts

Starting URL: https://www.w3schools.com/html/html_tables.asp

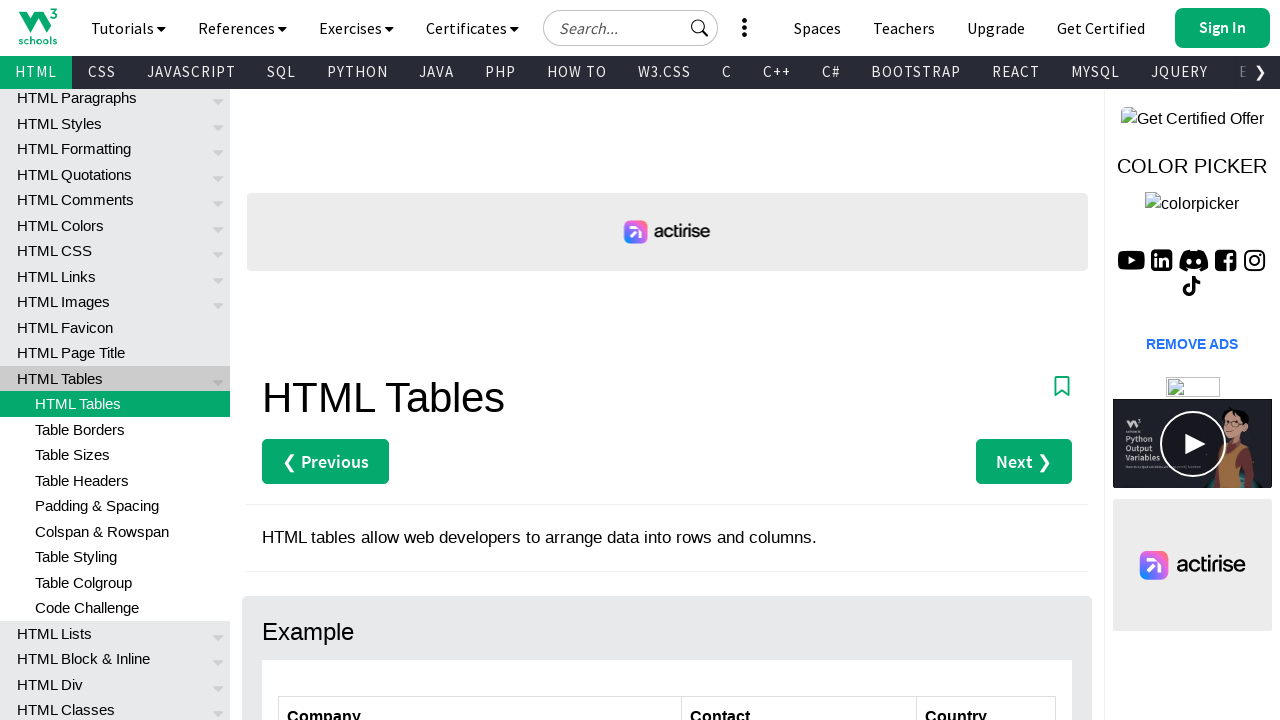

Waited for 'HTML Table Tags' heading to load on W3Schools HTML tables page
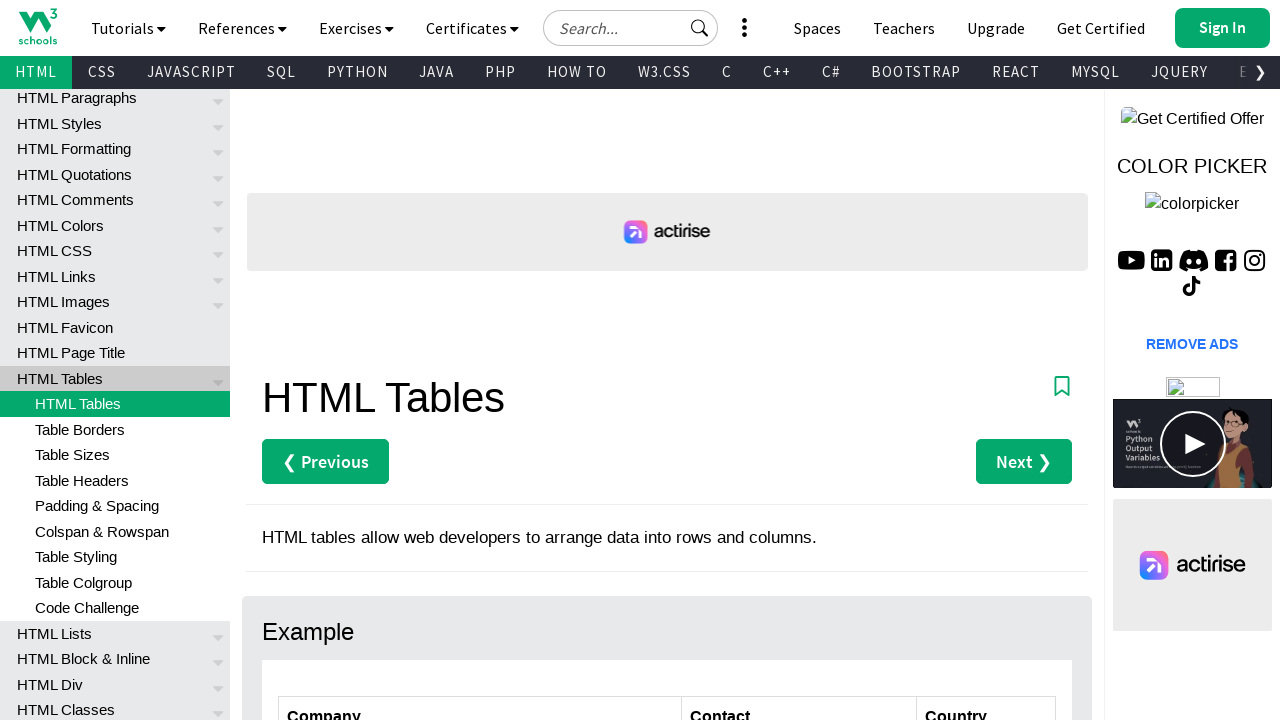

Scrolled down one page using Page Down key
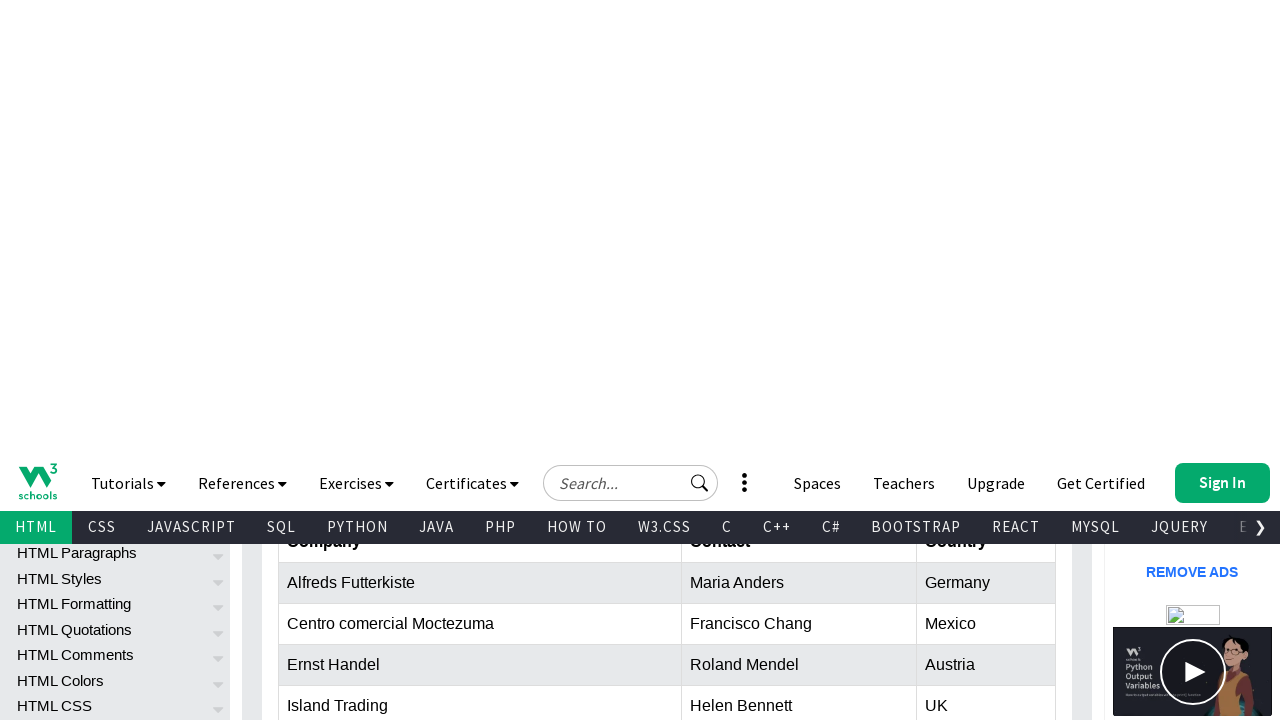

Pressed Control key down
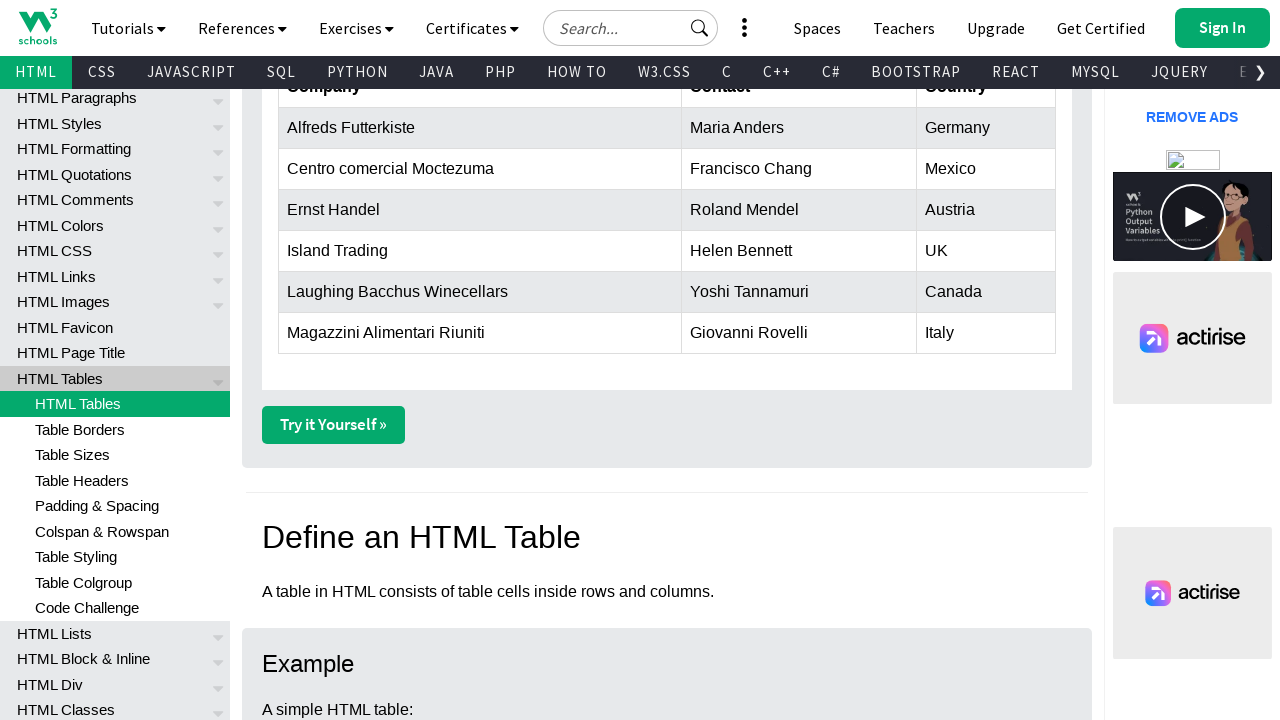

Pressed End key to scroll to end of page
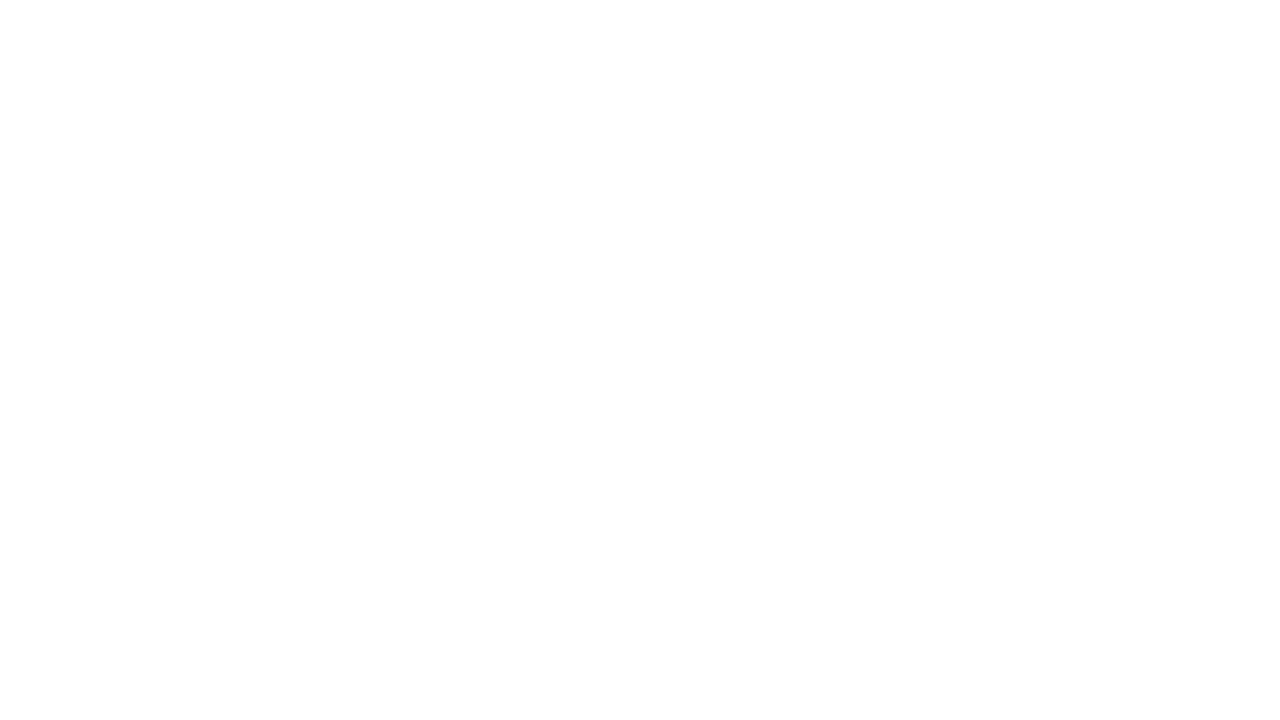

Released Control key
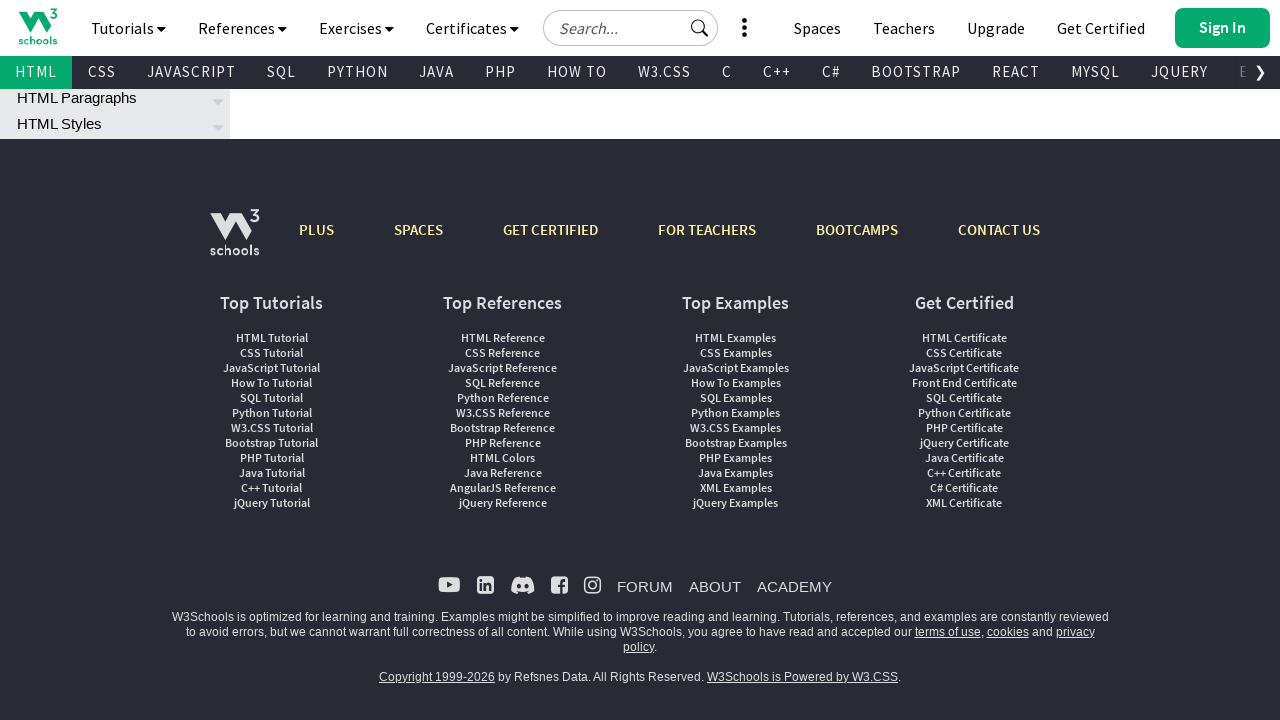

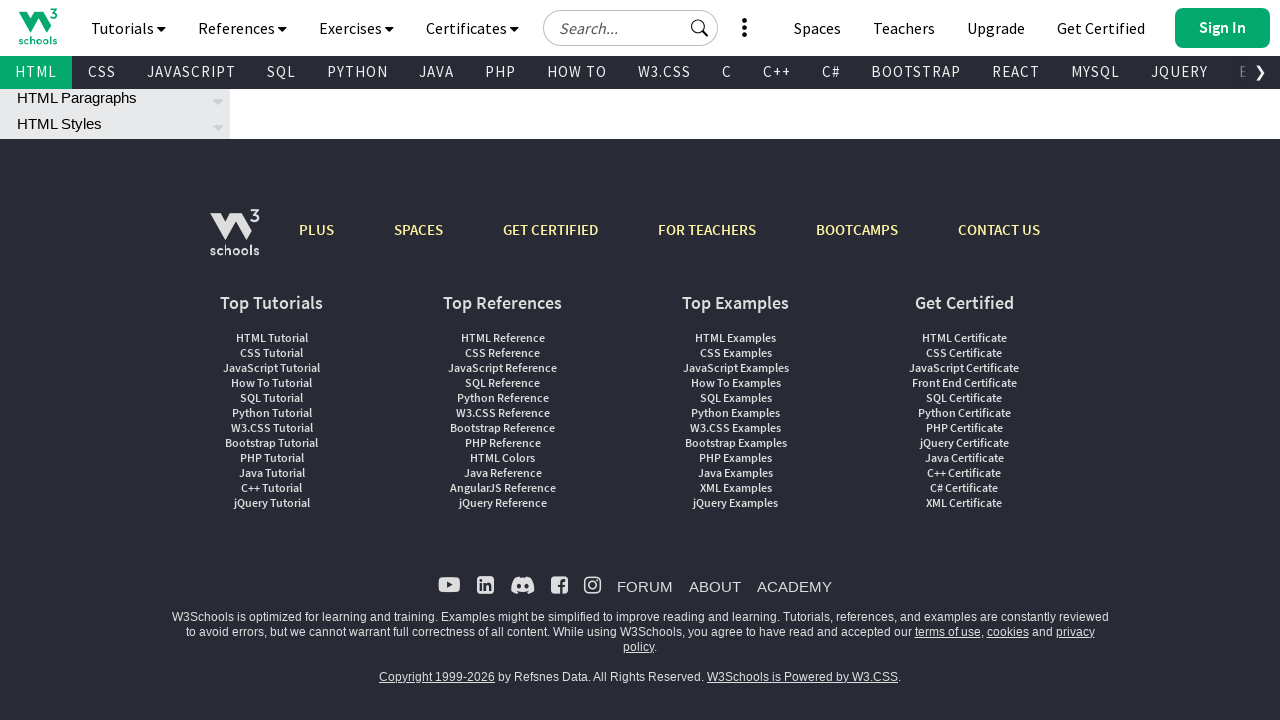